Tests window handling functionality by clicking a link that opens a new window, extracting email text from the child window, switching back to the parent window, and entering the extracted email into the username field.

Starting URL: https://rahulshettyacademy.com/loginpagePractise/#/

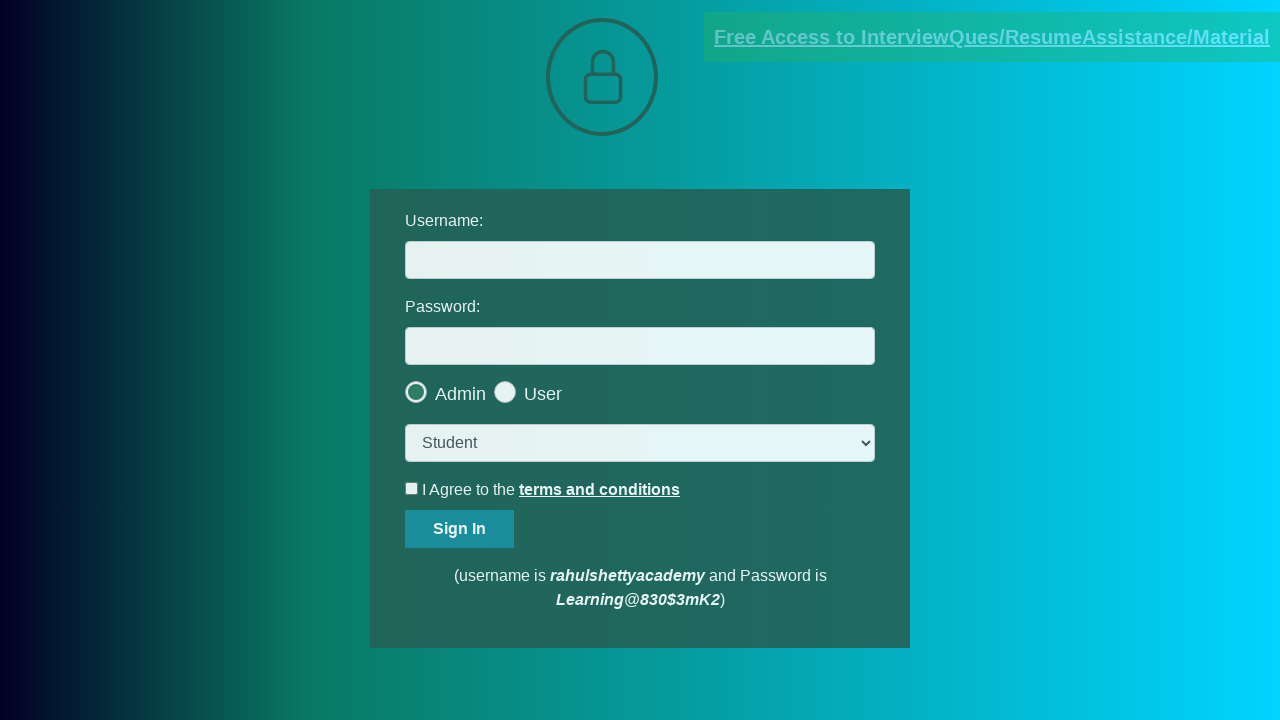

Clicked blinking text link to open new window at (992, 37) on a.blinkingText
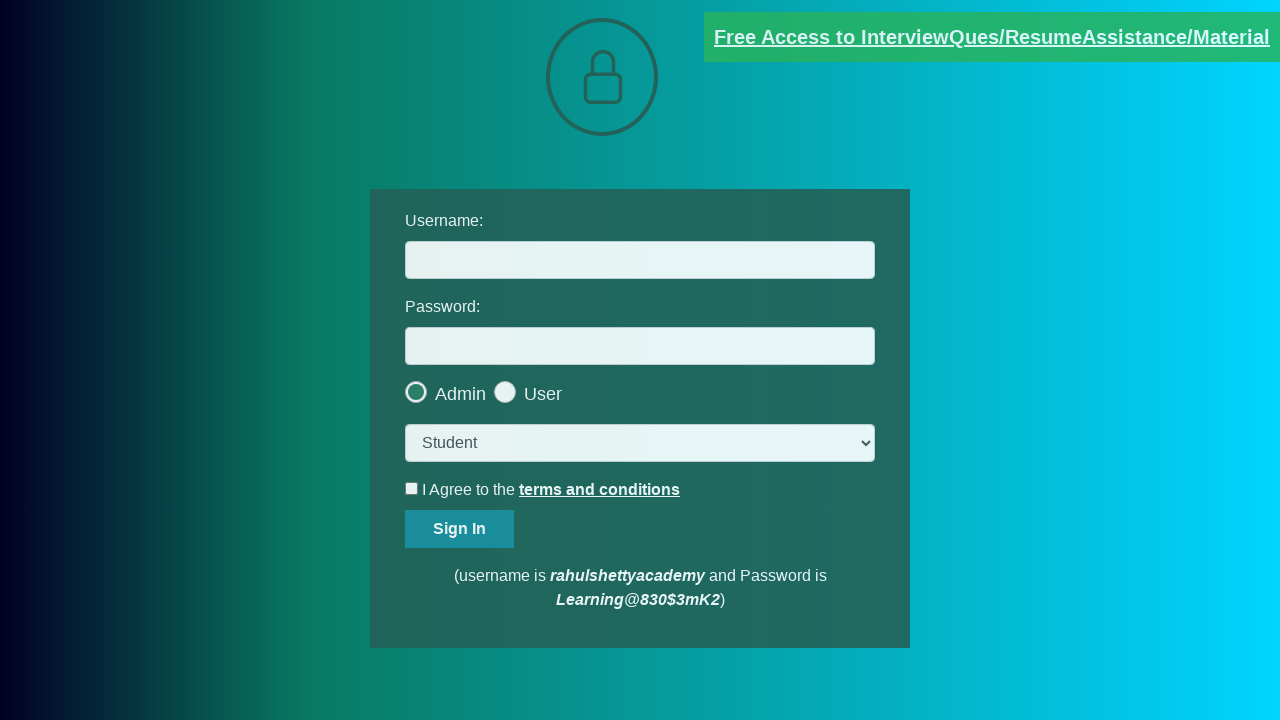

New child window opened and reference obtained
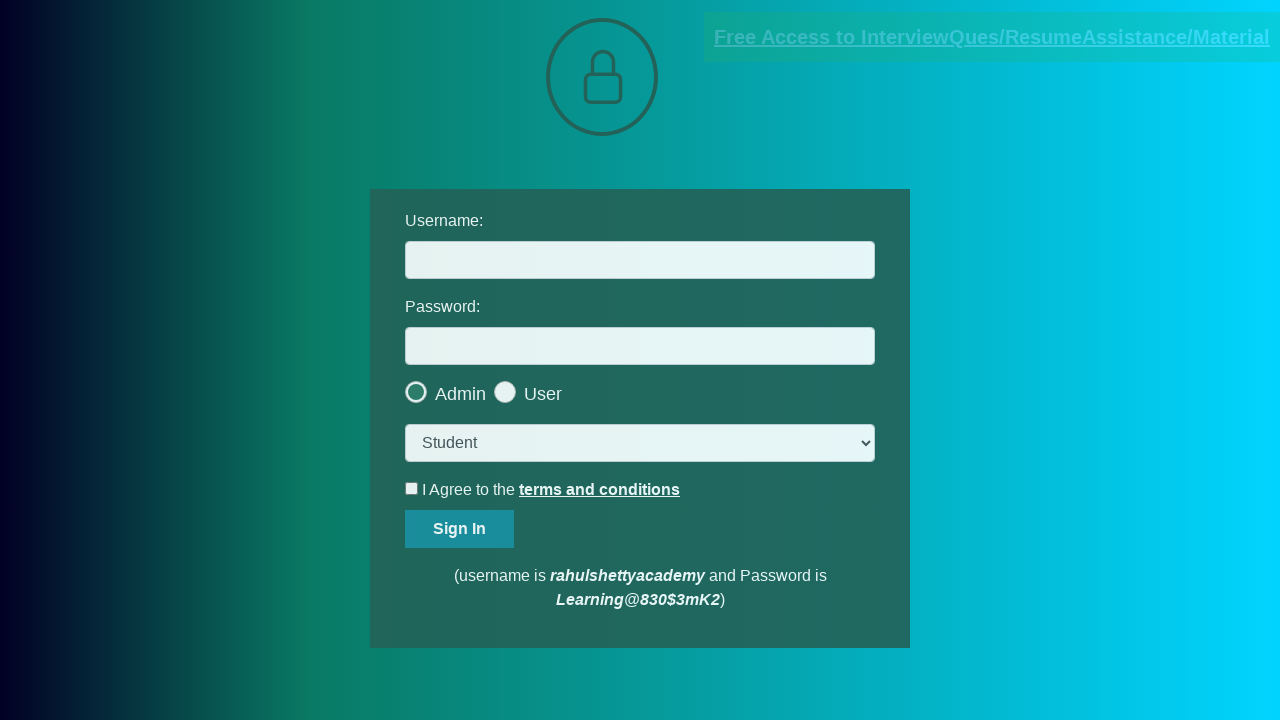

Child page loaded and email element found
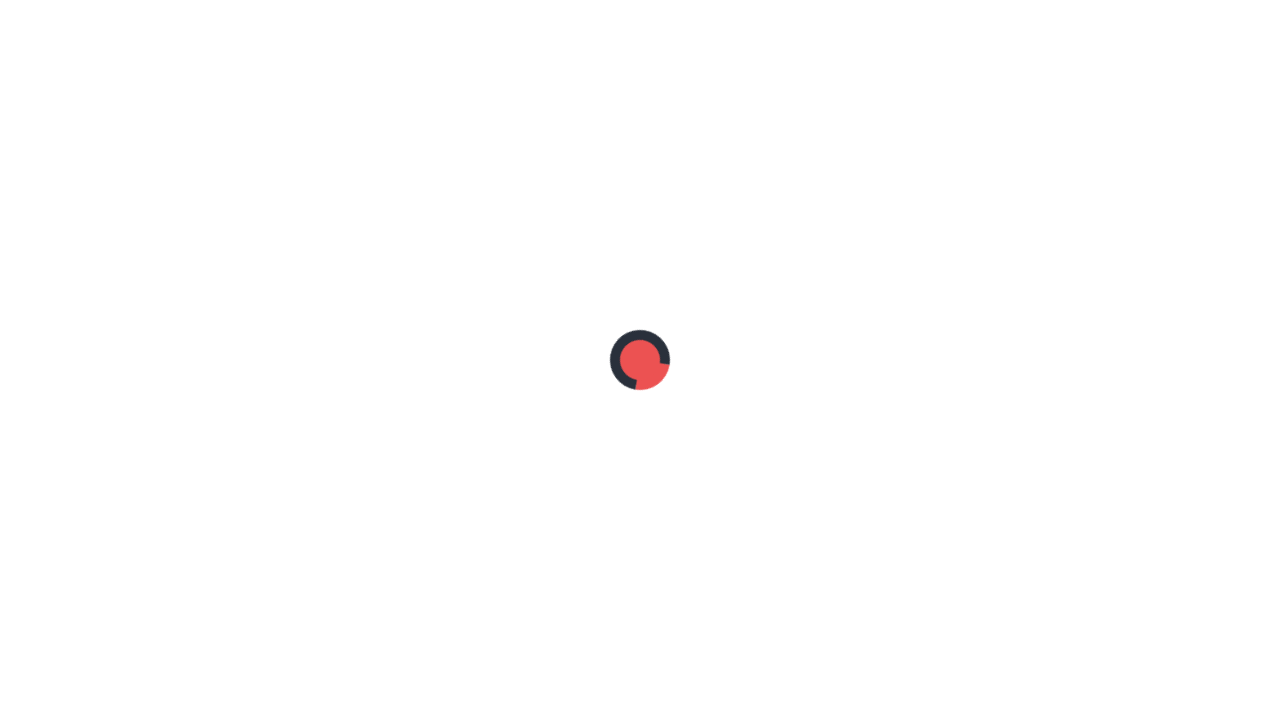

Extracted email text from red paragraph element
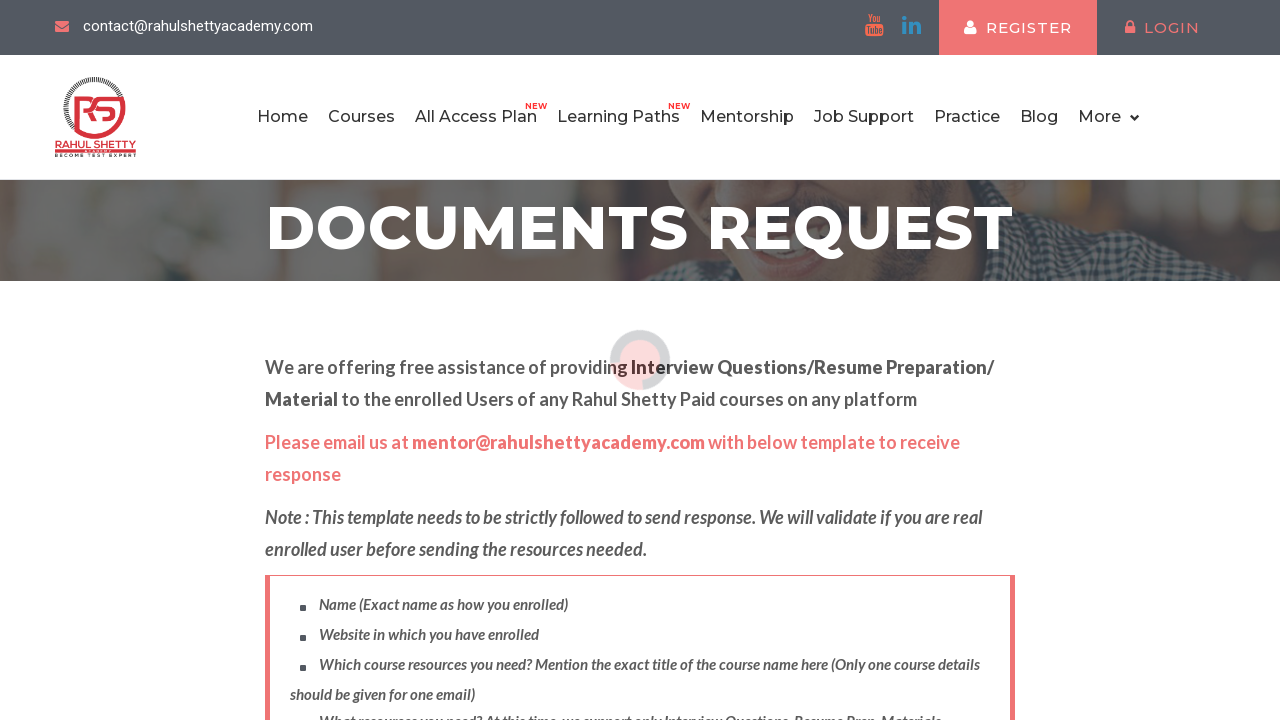

Parsed email address: mentor@rahulshettyacademy.com
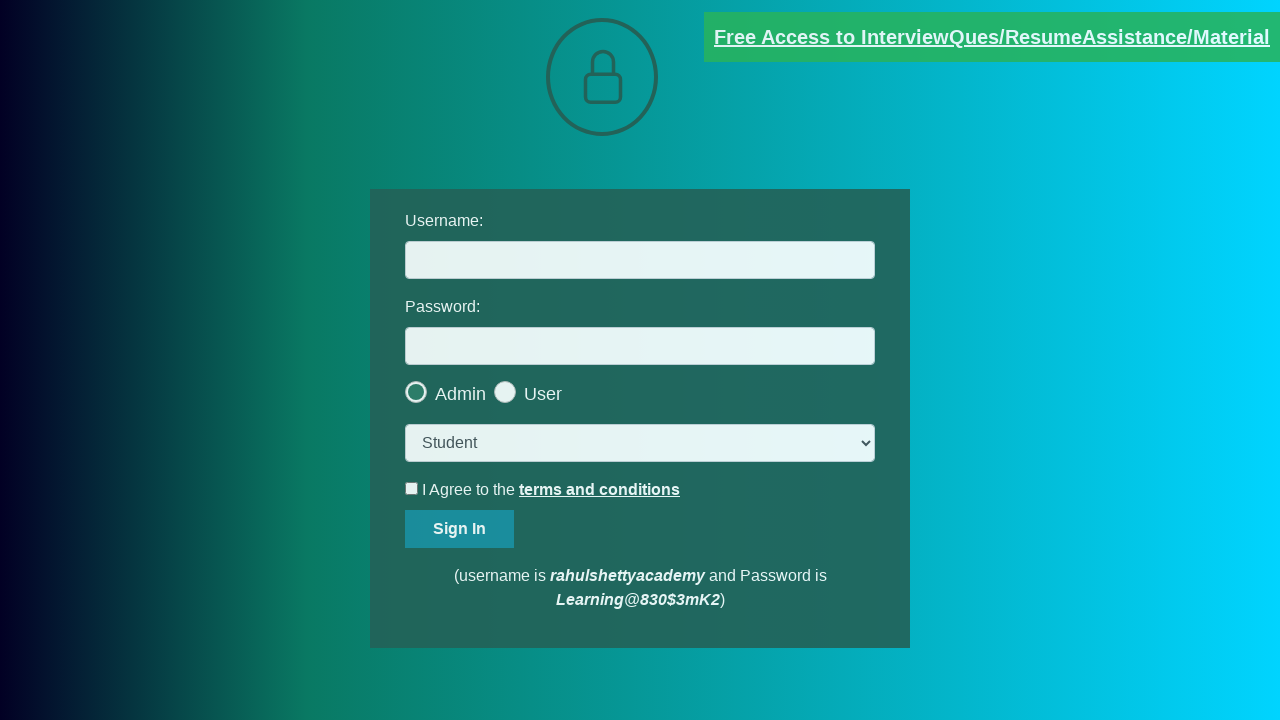

Closed child window and returned focus to parent window
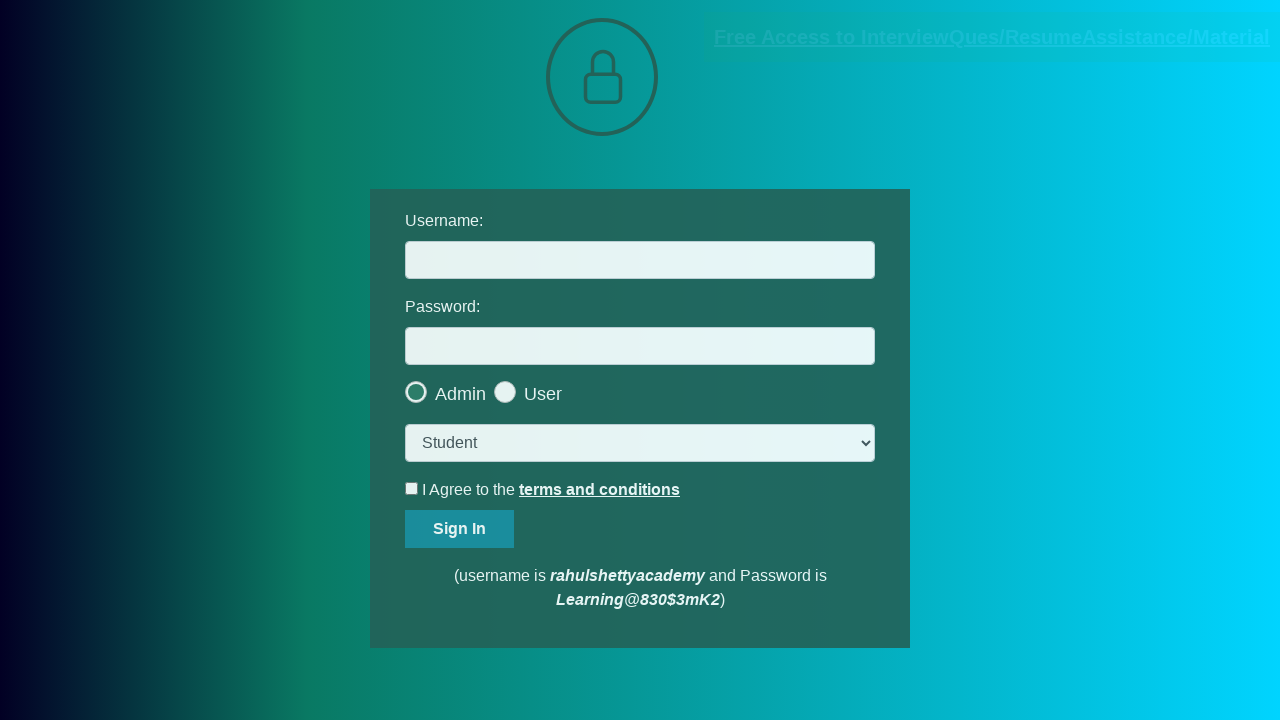

Filled username field with extracted email: mentor@rahulshettyacademy.com on #username
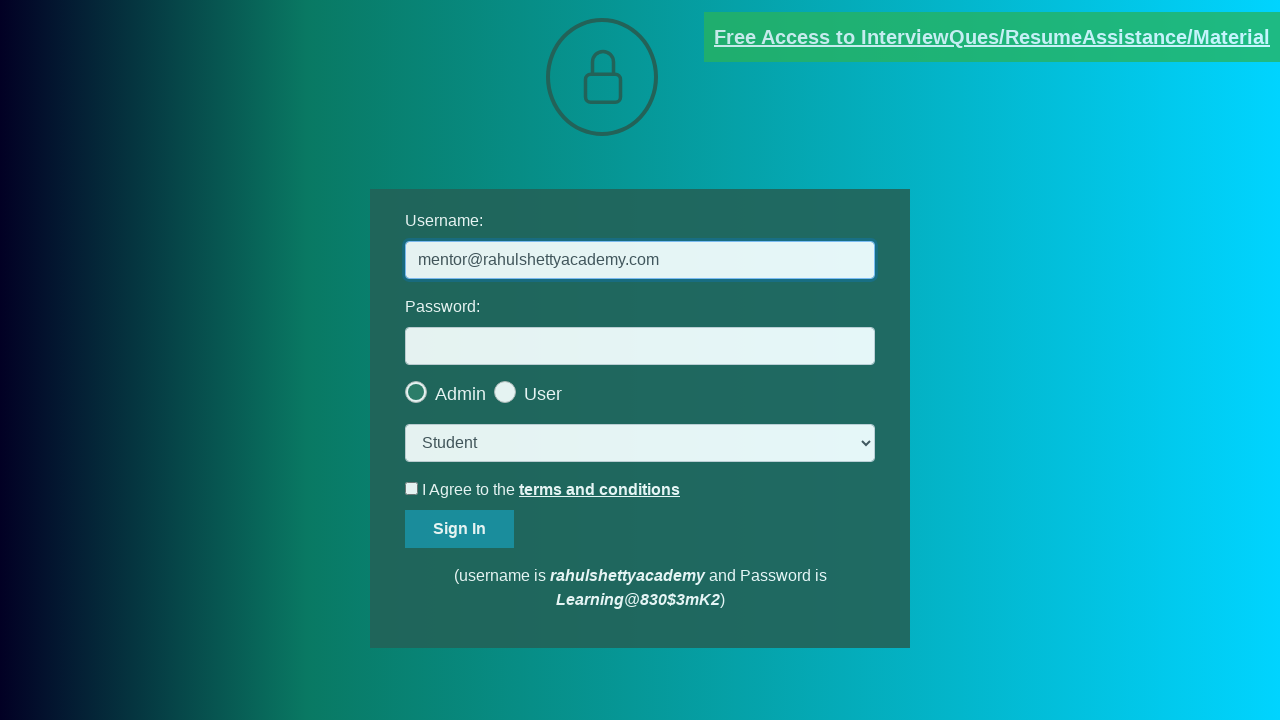

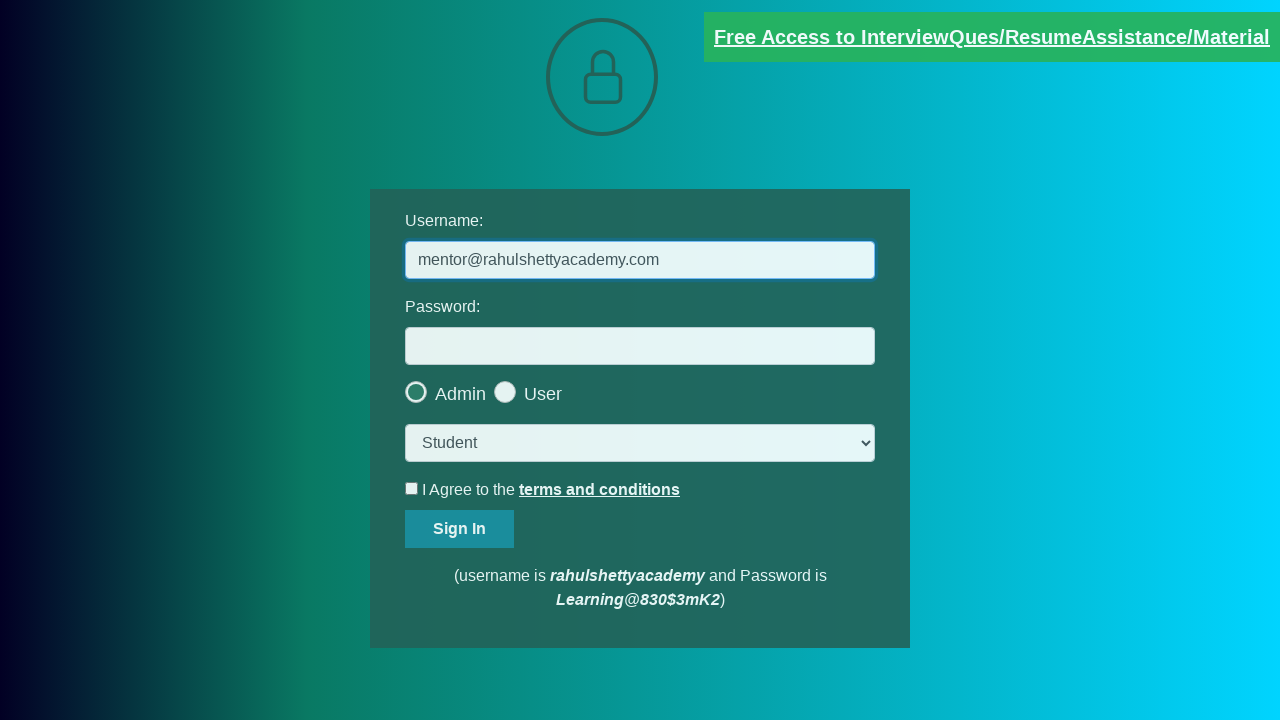